Tests valid decimal subtraction by entering 10.5 and 7.2, verifying the result is approximately 3.3

Starting URL: https://testsheepnz.github.io/BasicCalculator.html

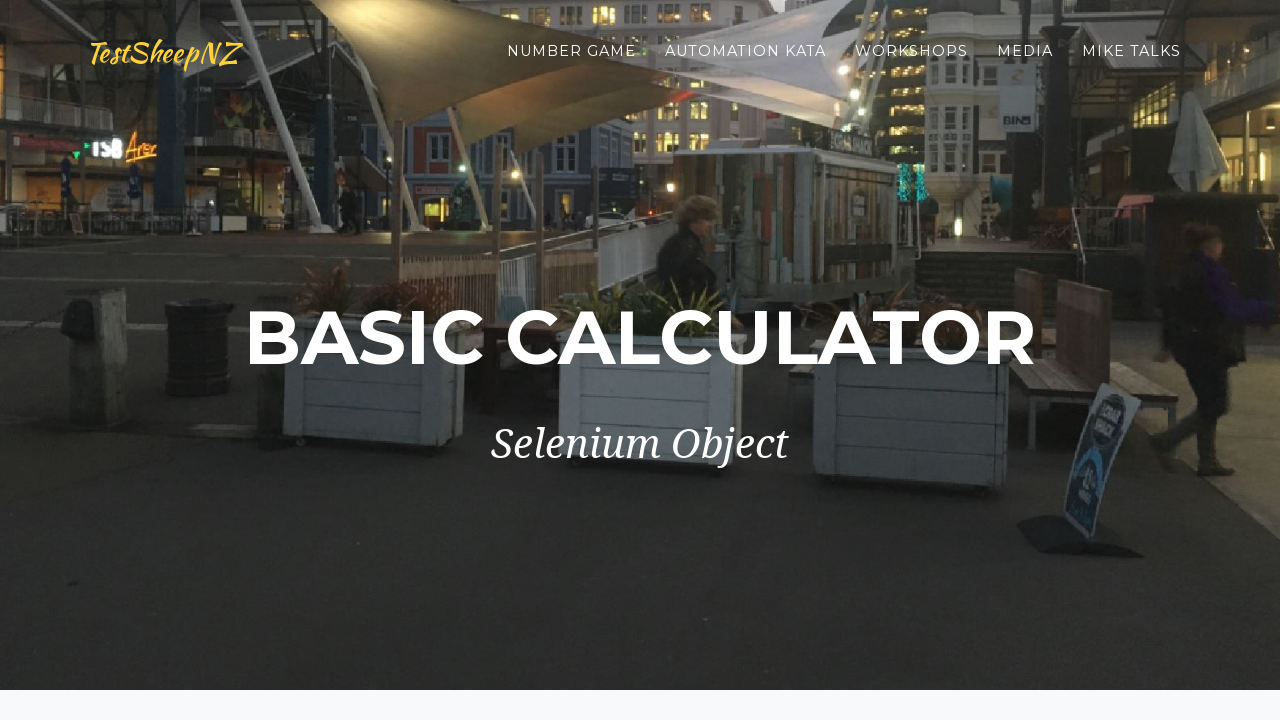

Filled first number field with 10.5 on #number1Field
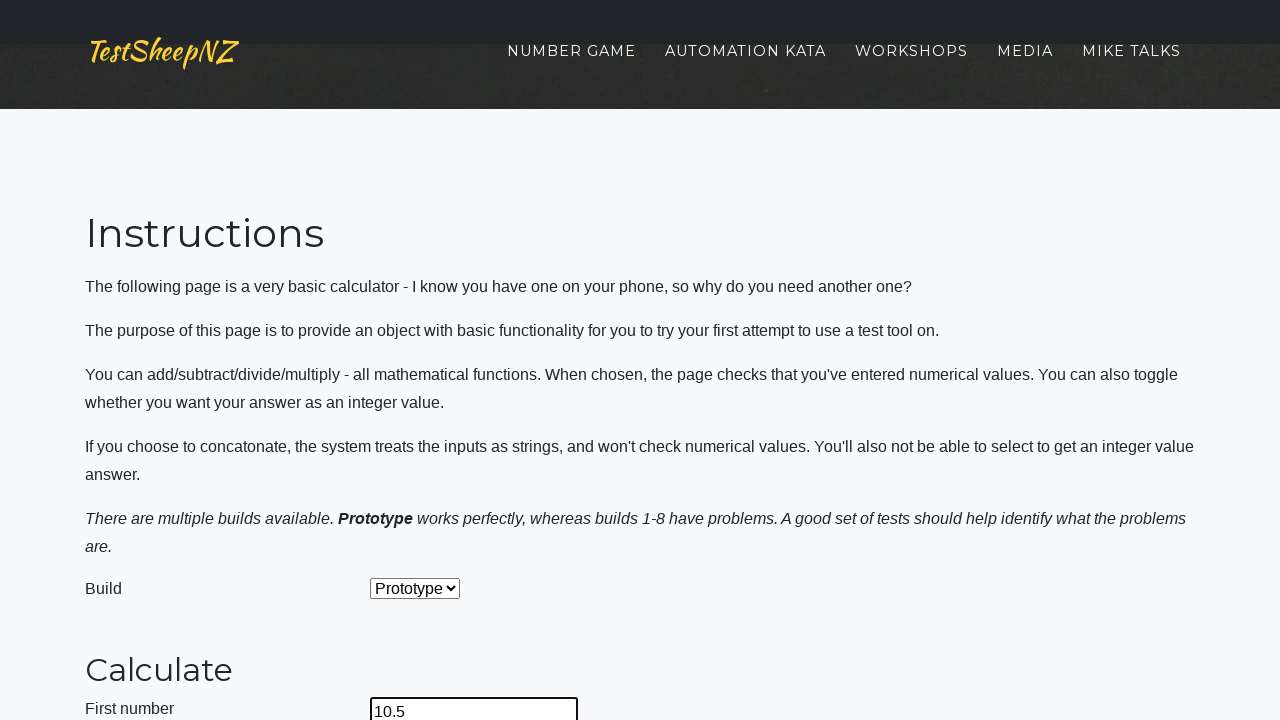

Filled second number field with 7.2 on #number2Field
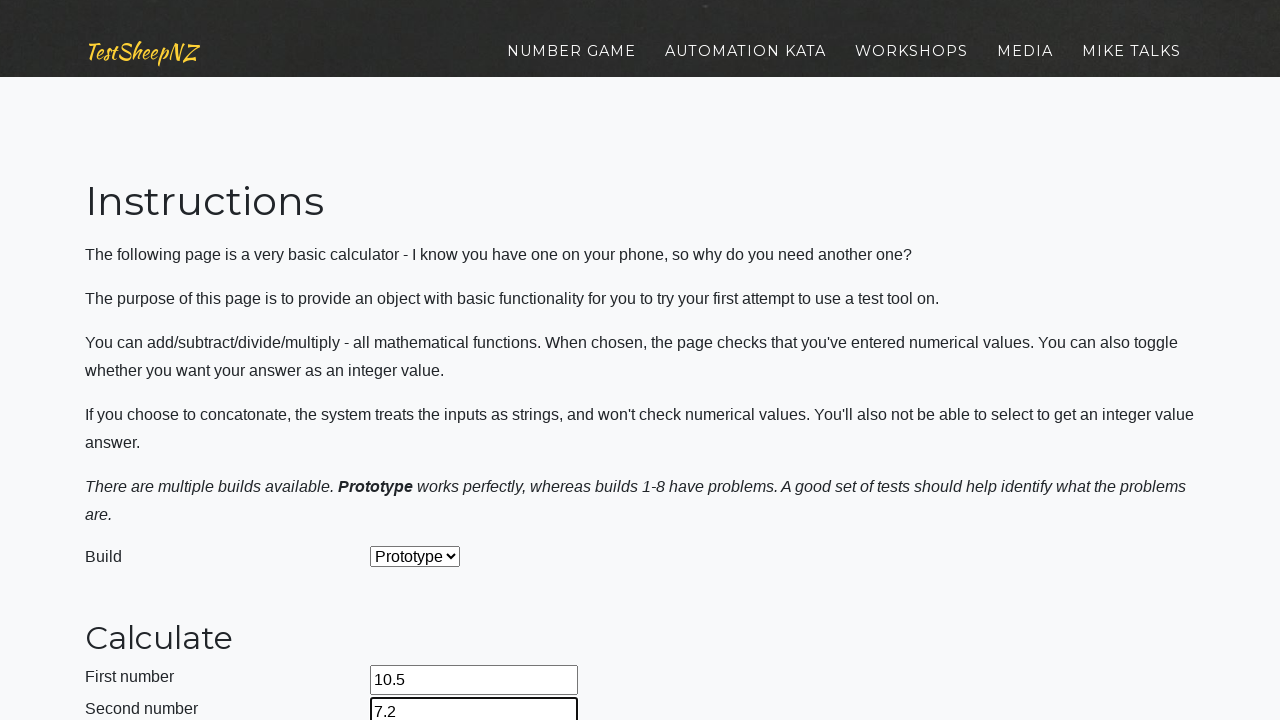

Selected Subtract operation from dropdown on #selectOperationDropdown
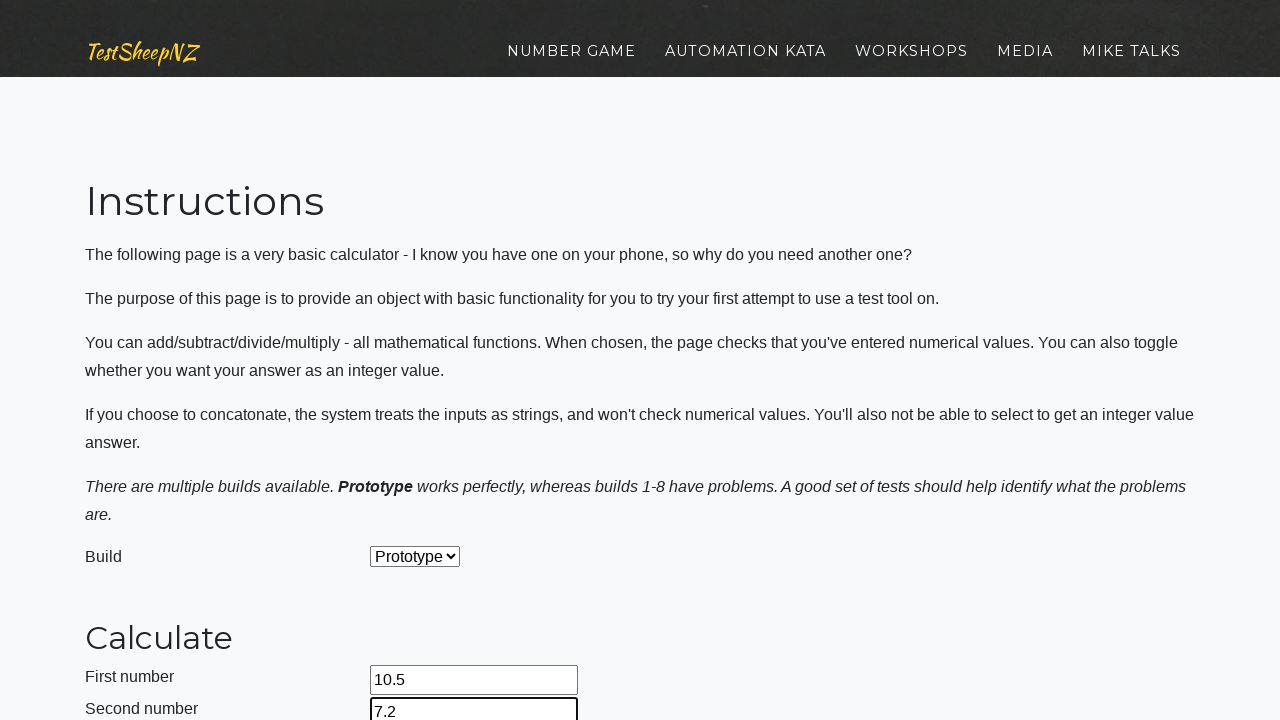

Clicked calculate button at (422, 361) on #calculateButton
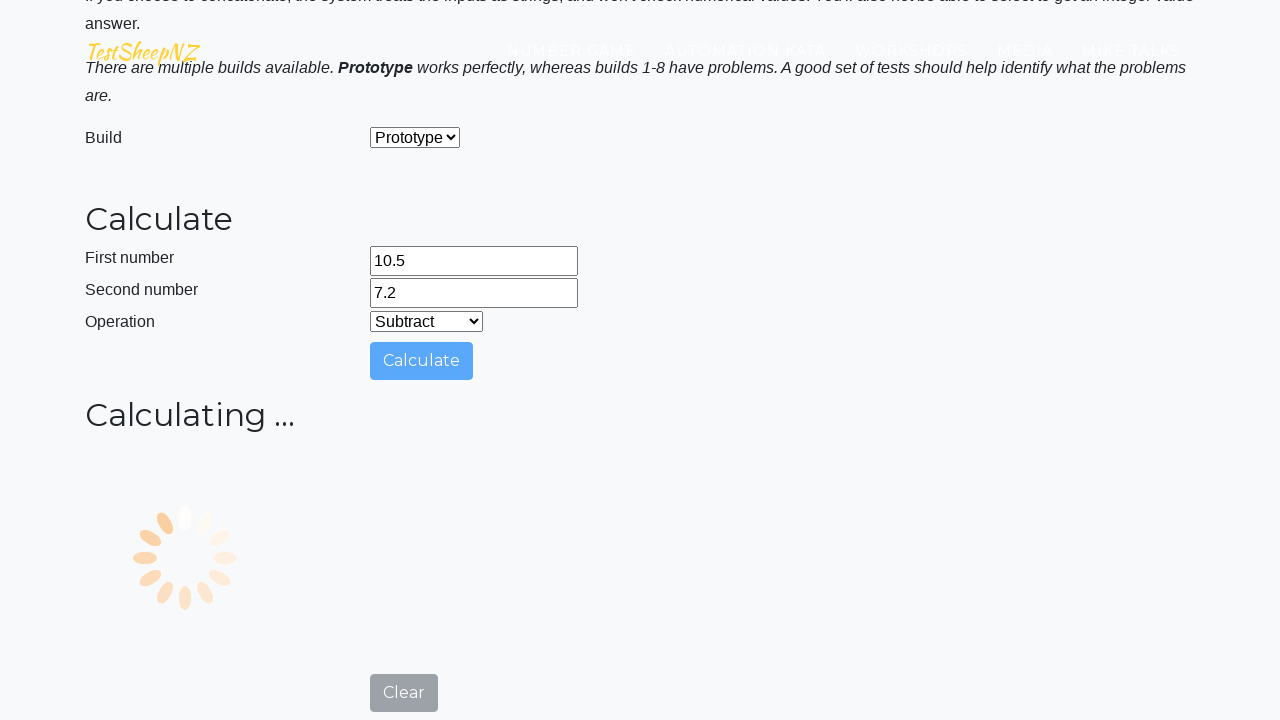

Waited 500ms for result to be calculated
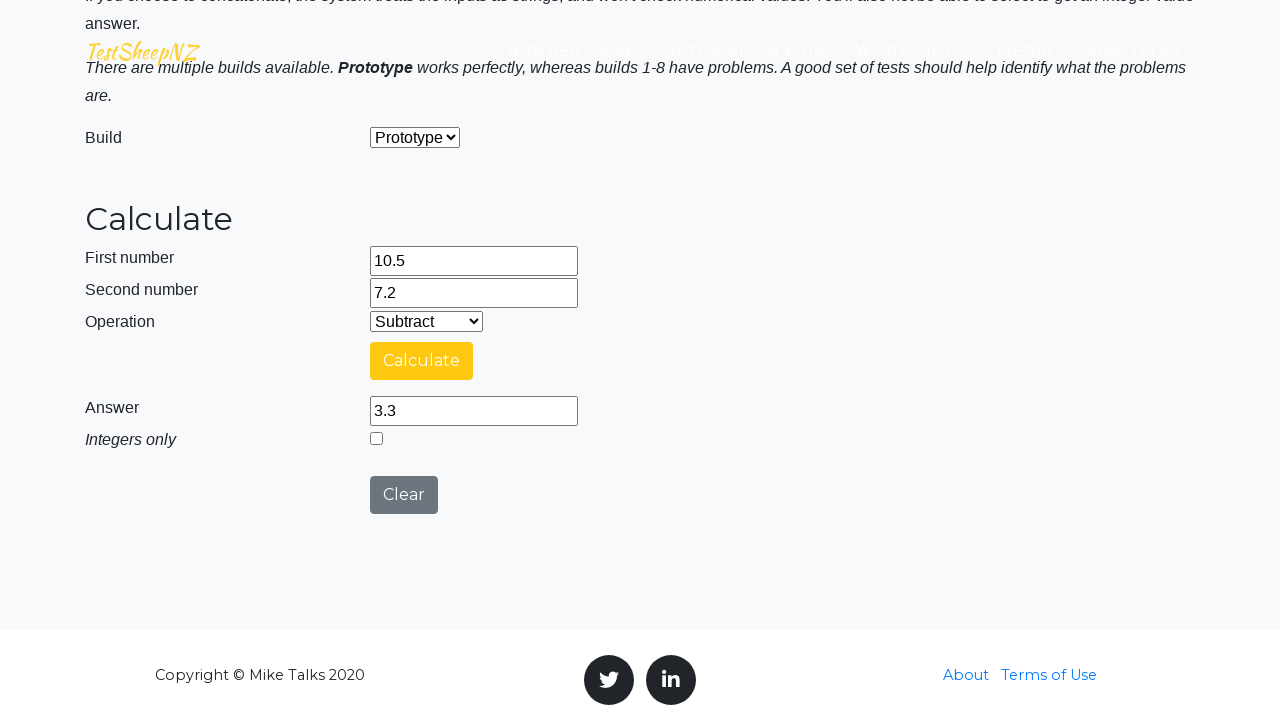

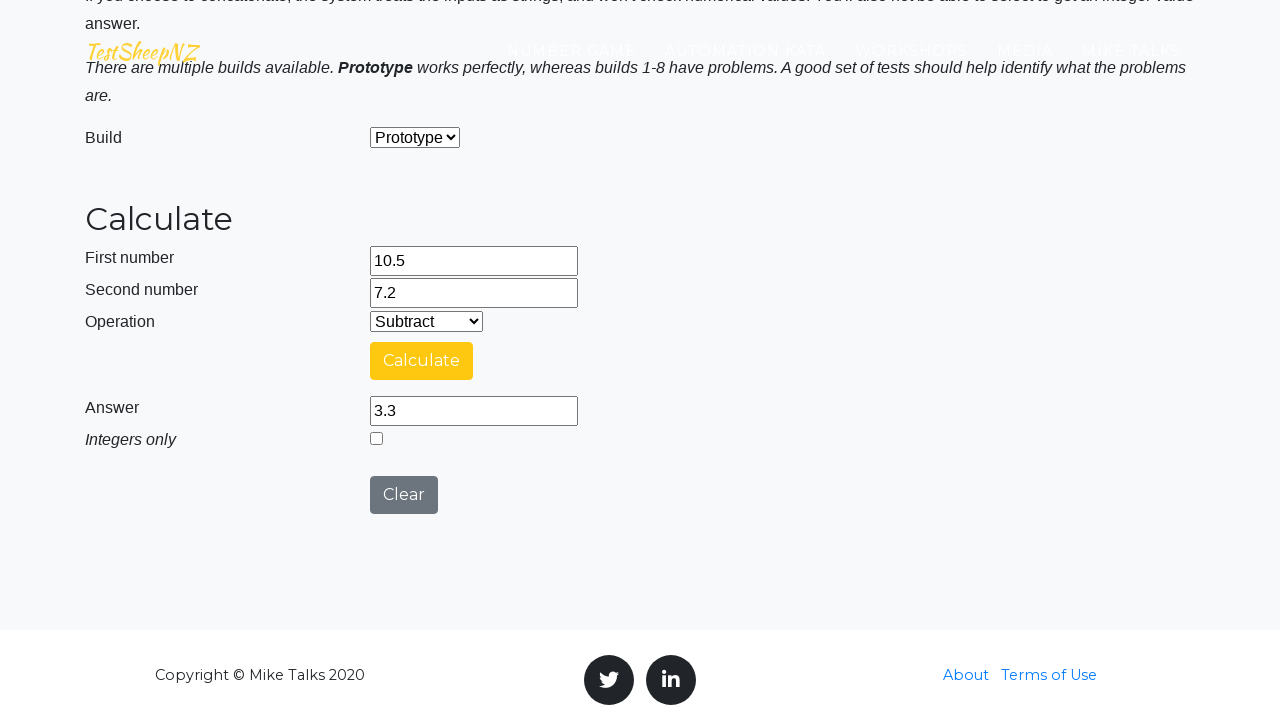